Tests filling a contact form field on the homepage.

Starting URL: https://automationintesting.online/

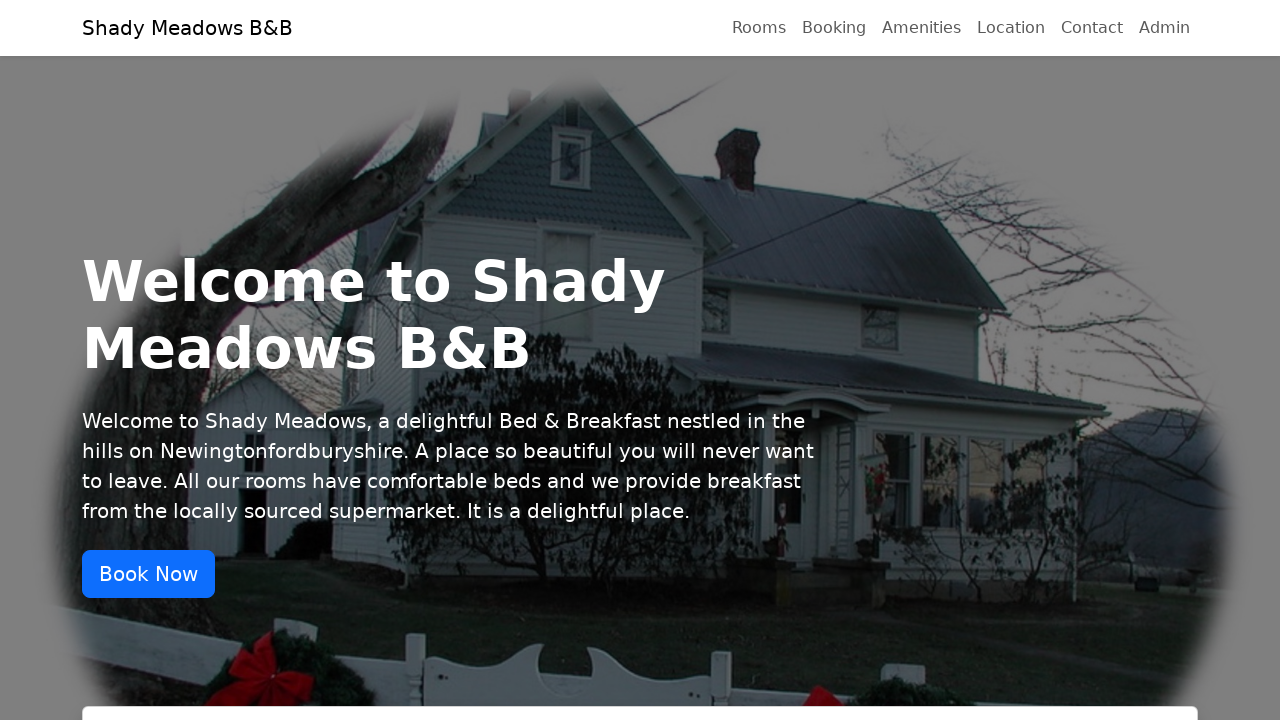

Waited for page to fully load (networkidle)
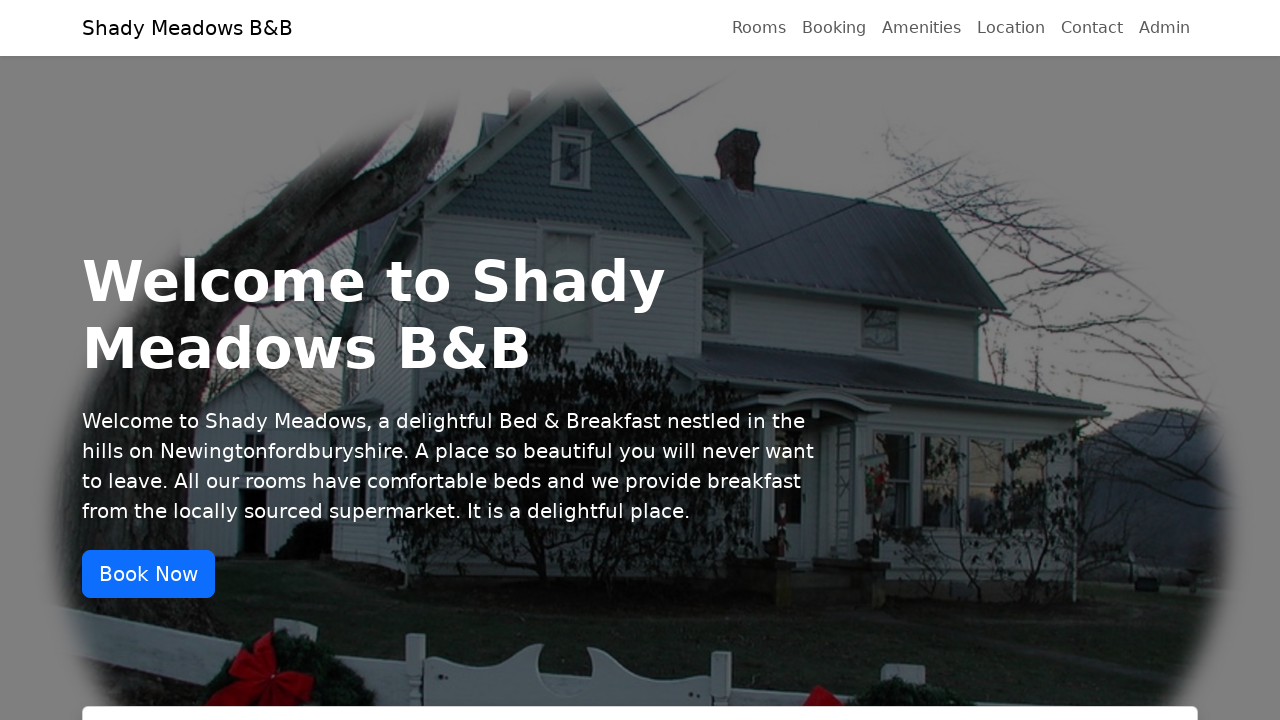

Located all form elements on the page
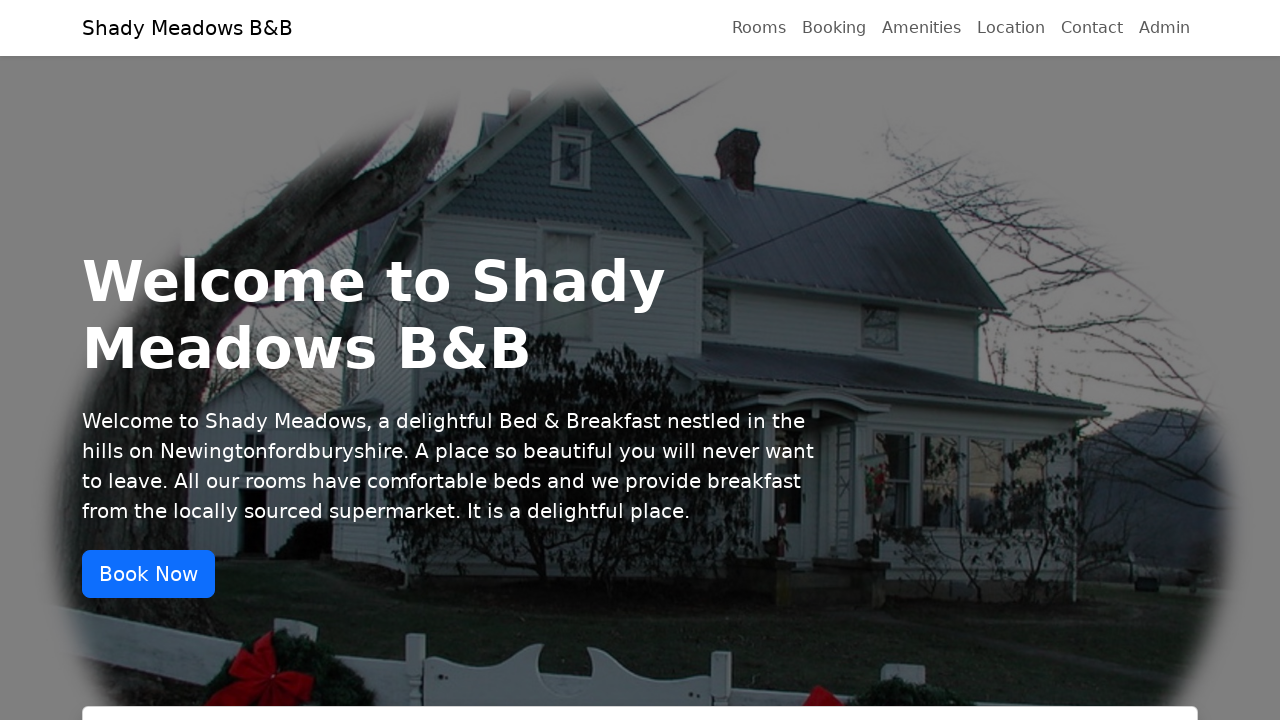

Found 2 form(s) on the page
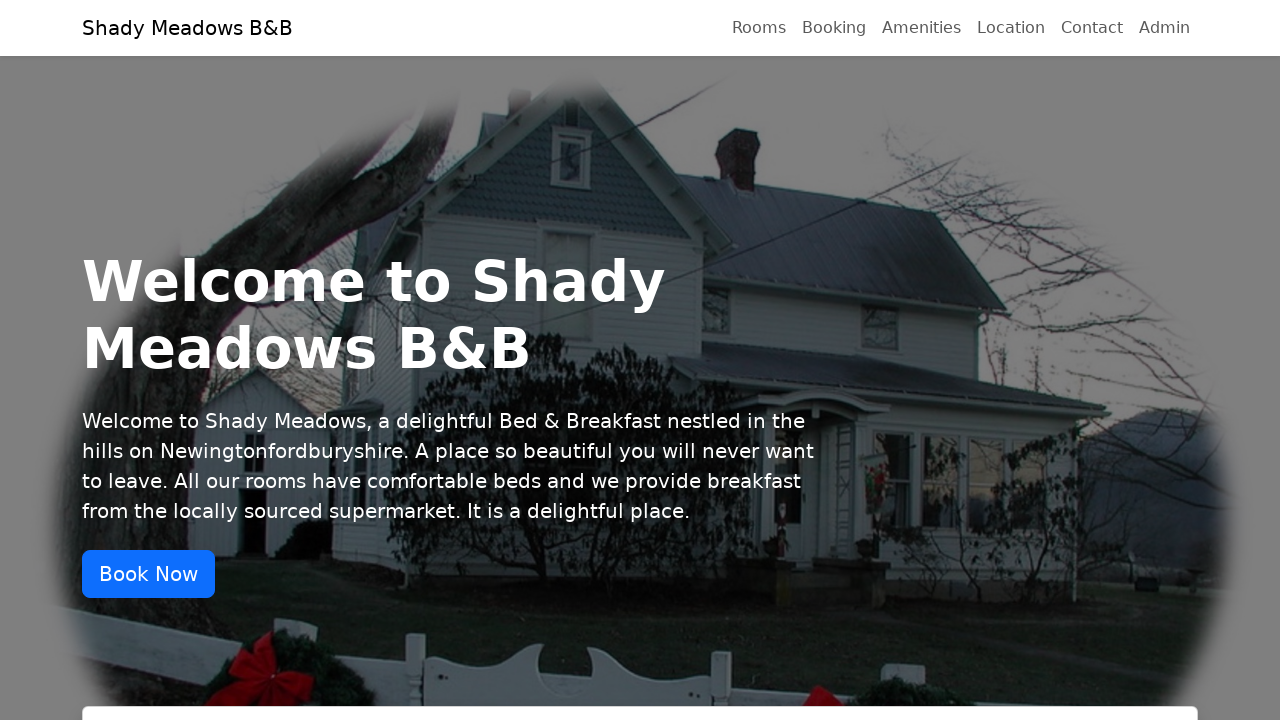

Examining form 1
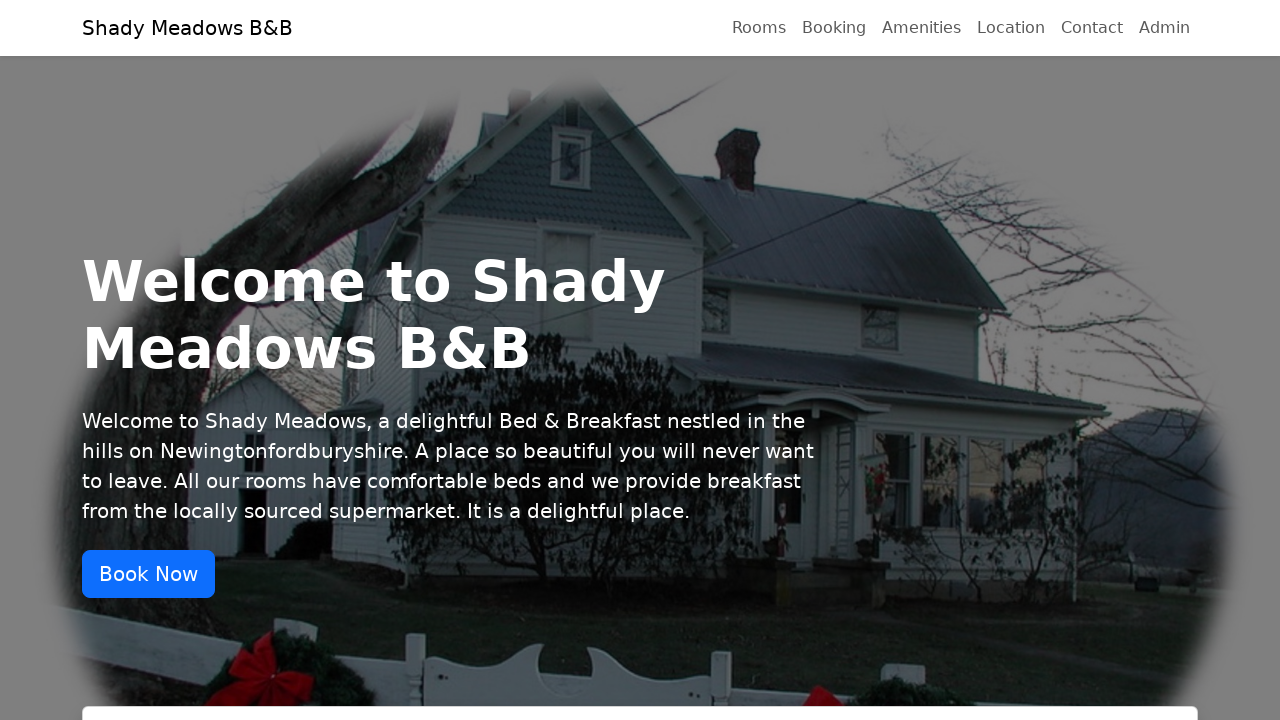

Form 1 has 2 input/textarea field(s)
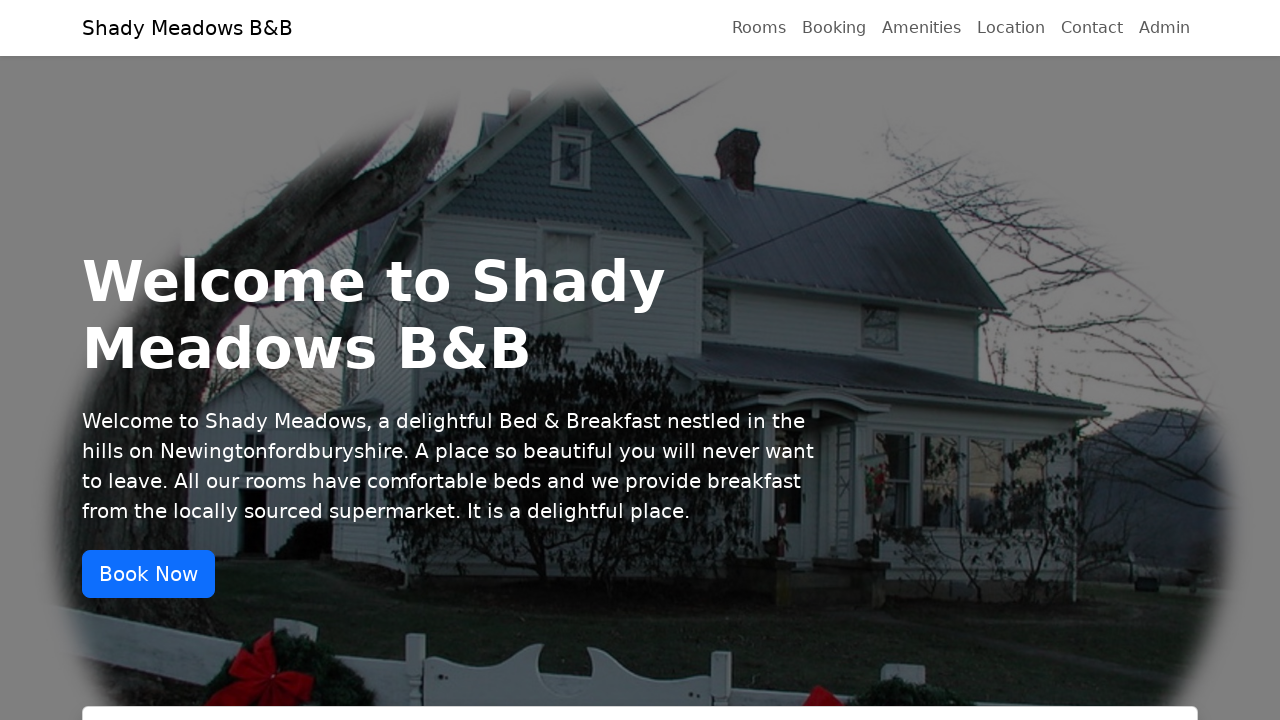

Examining form 2
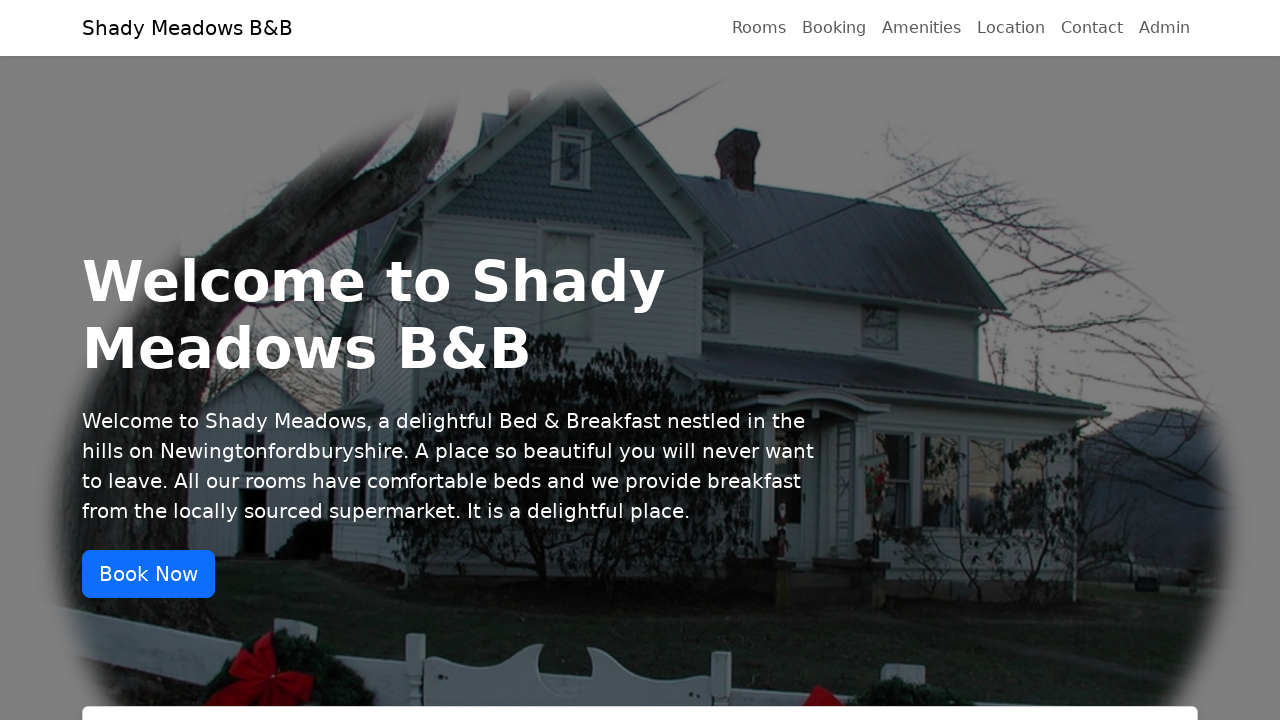

Form 2 has 5 input/textarea field(s)
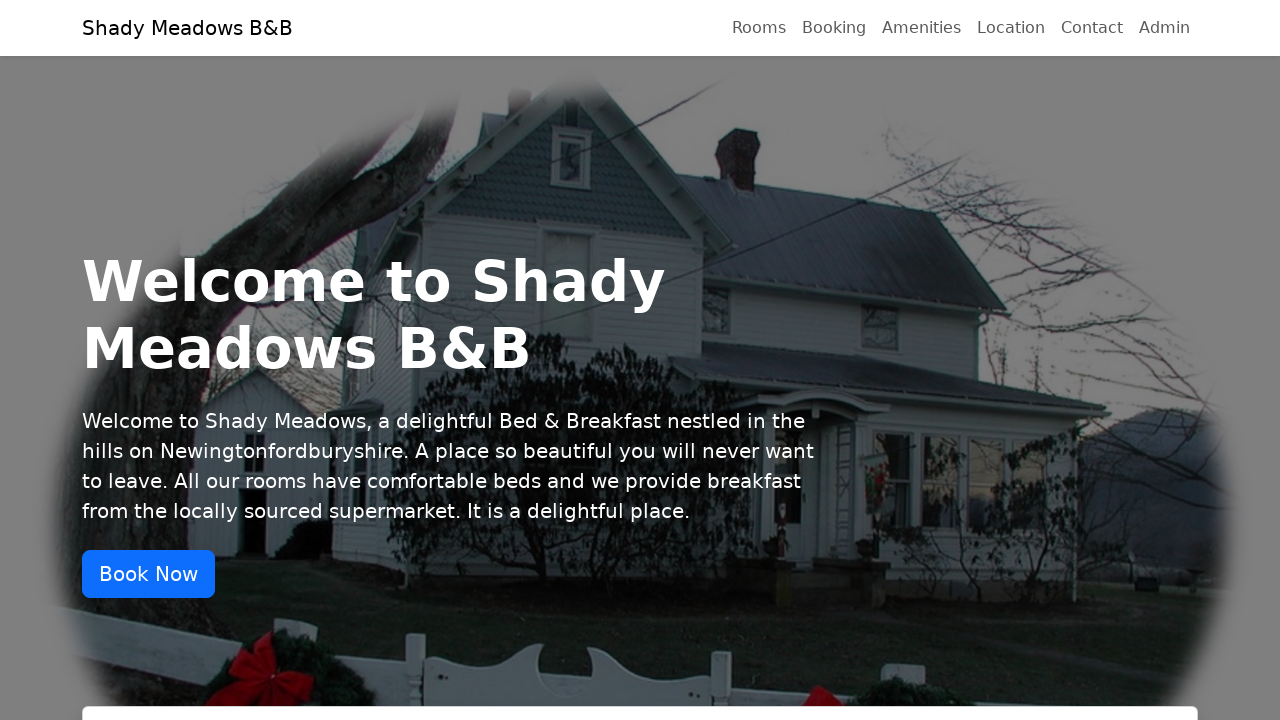

Found 3 text input/textarea field(s) in contact form
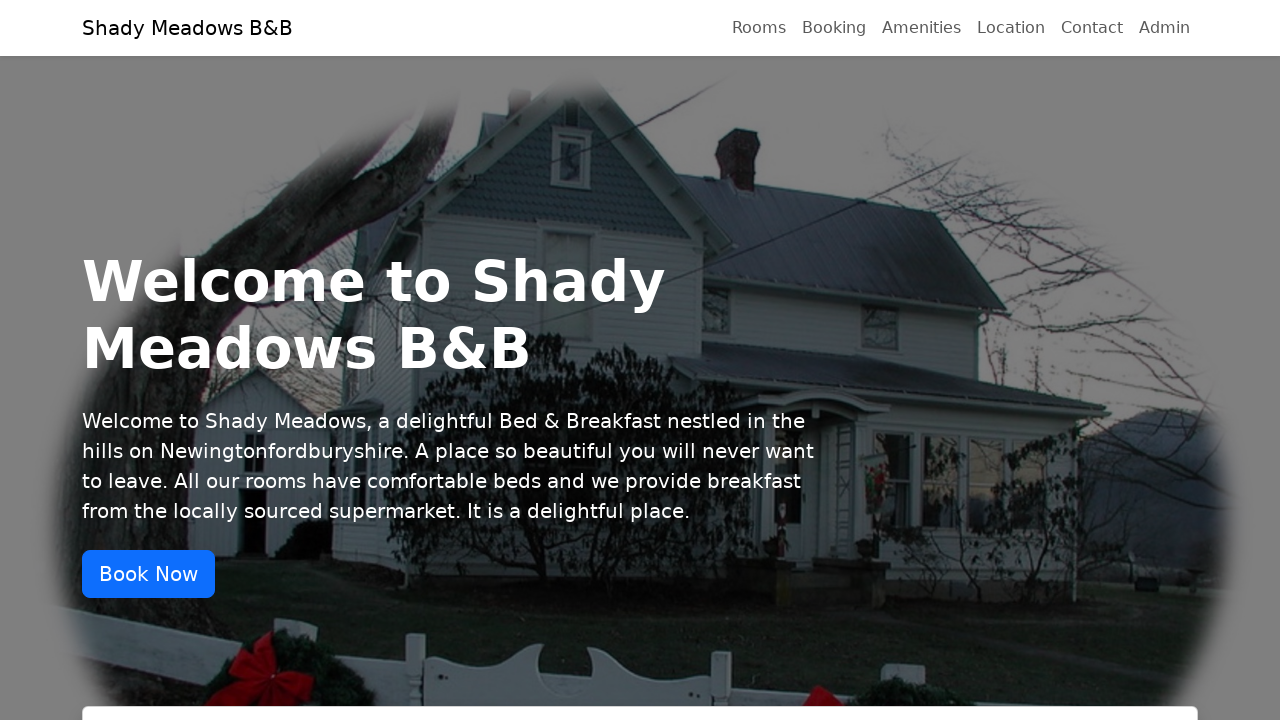

Filled first text field with 'Margaret Wilson' on form >> nth=1 >> input[type="text"], textarea >> nth=0
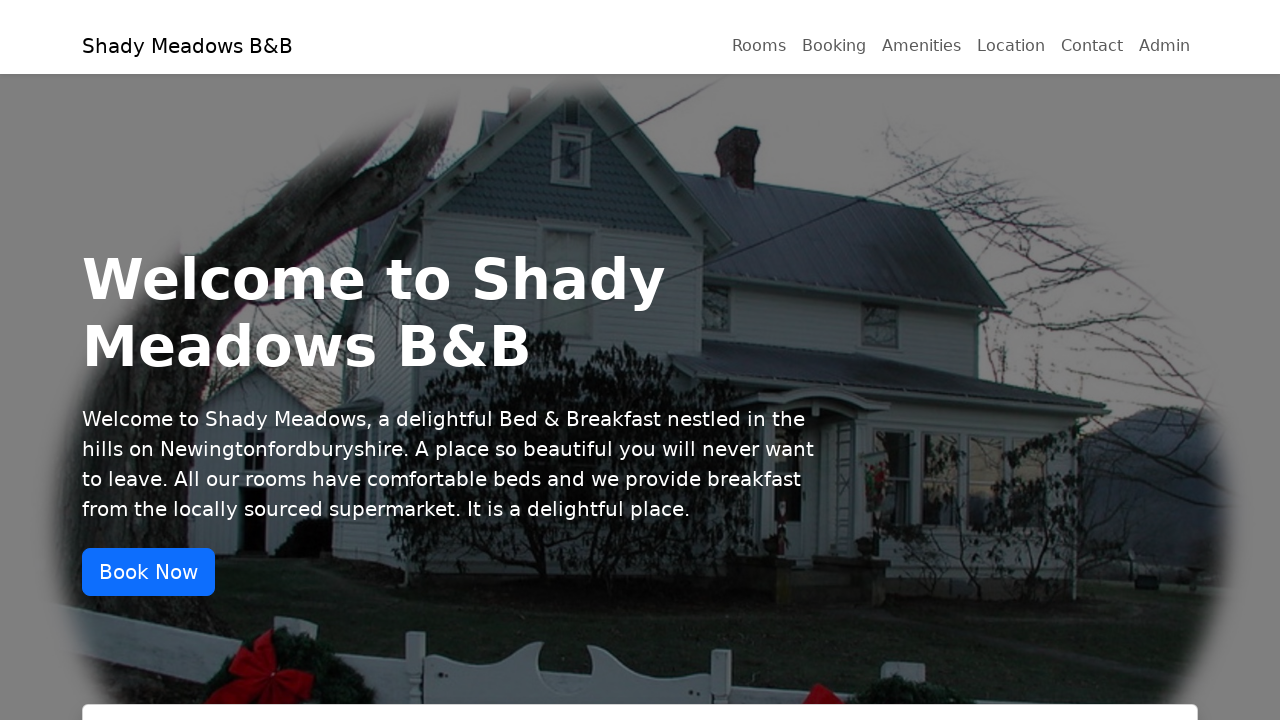

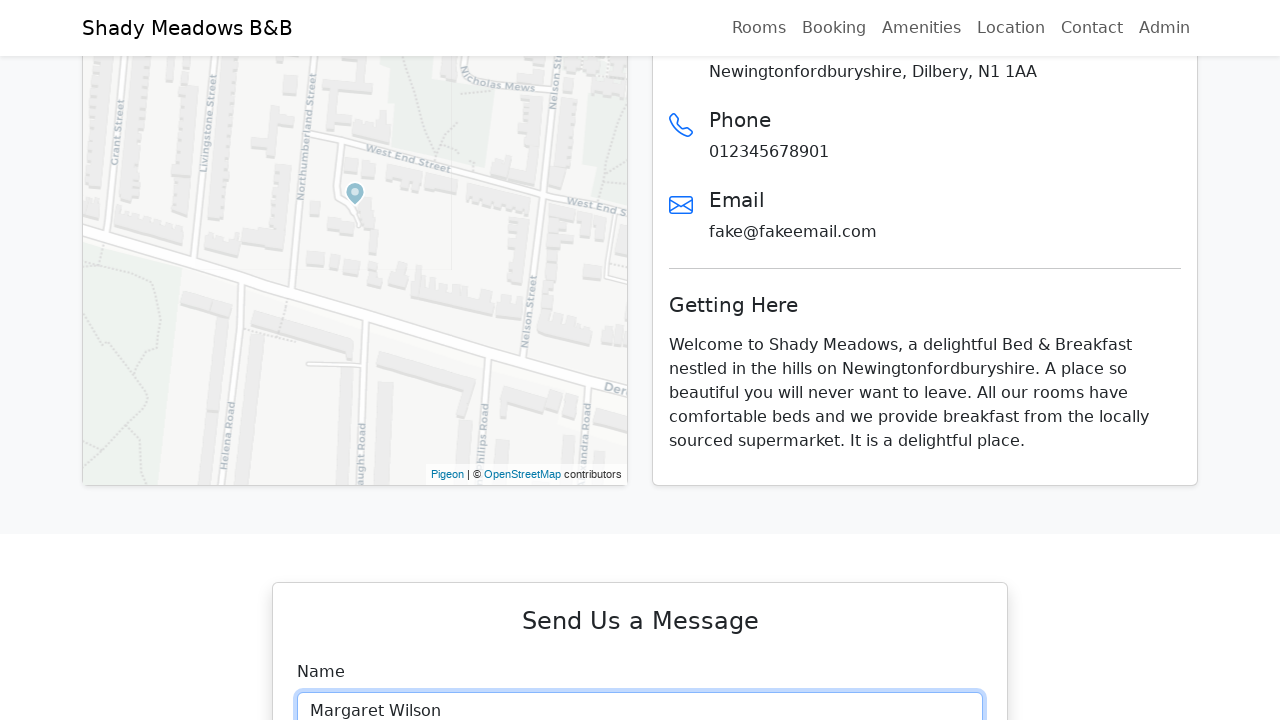